Navigates to checkboxes page, toggles both checkboxes, and tests browser back/forward navigation

Starting URL: https://the-internet.herokuapp.com

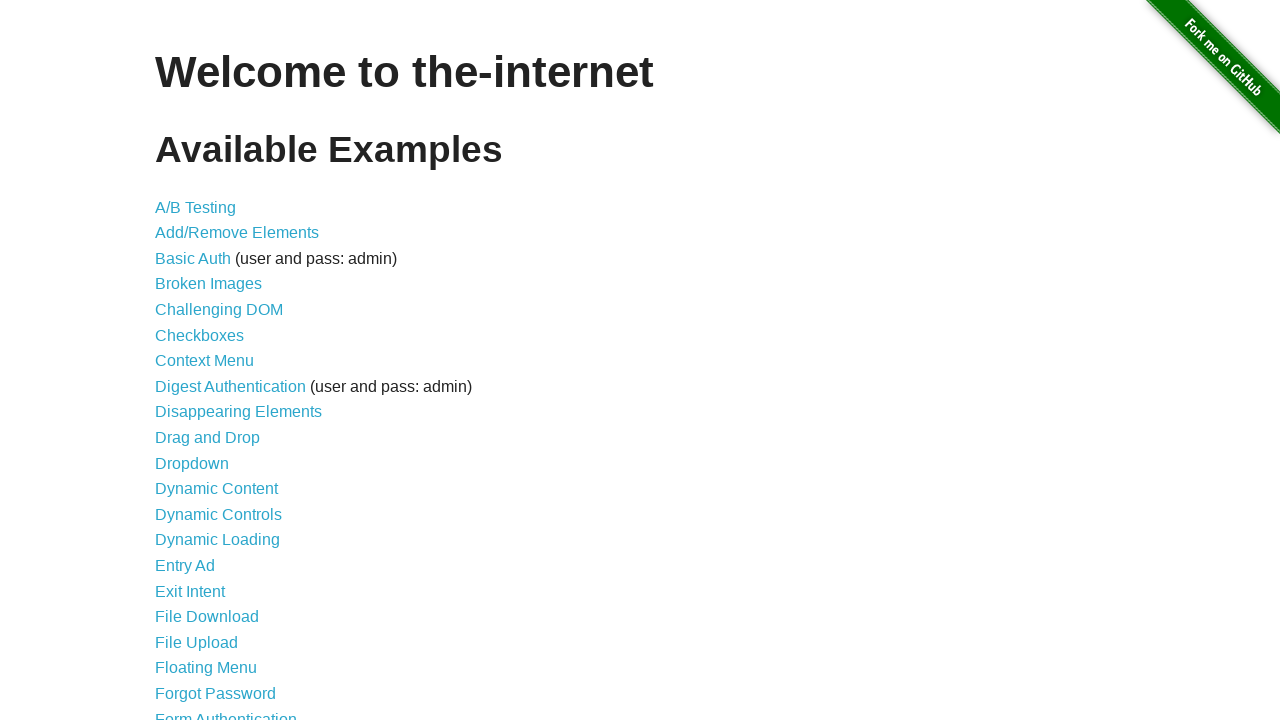

Clicked on Checkboxes link at (200, 335) on text=Checkboxes
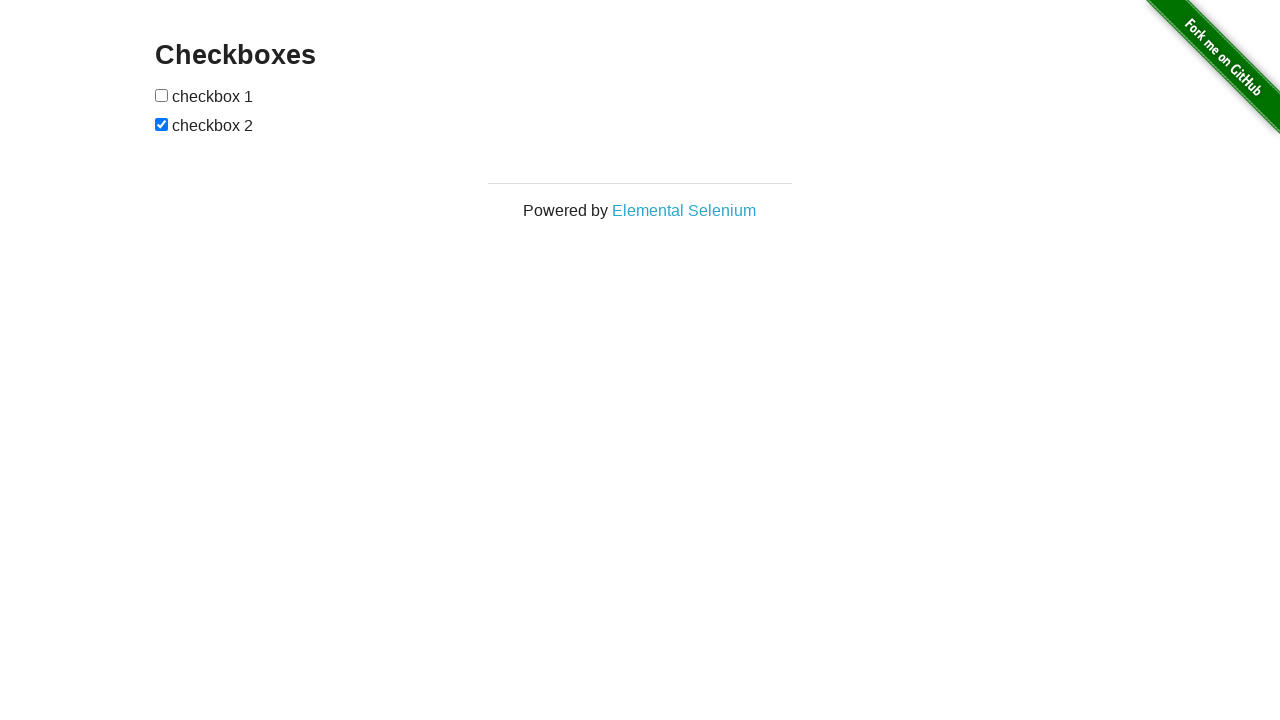

Waited for navigation to checkboxes page
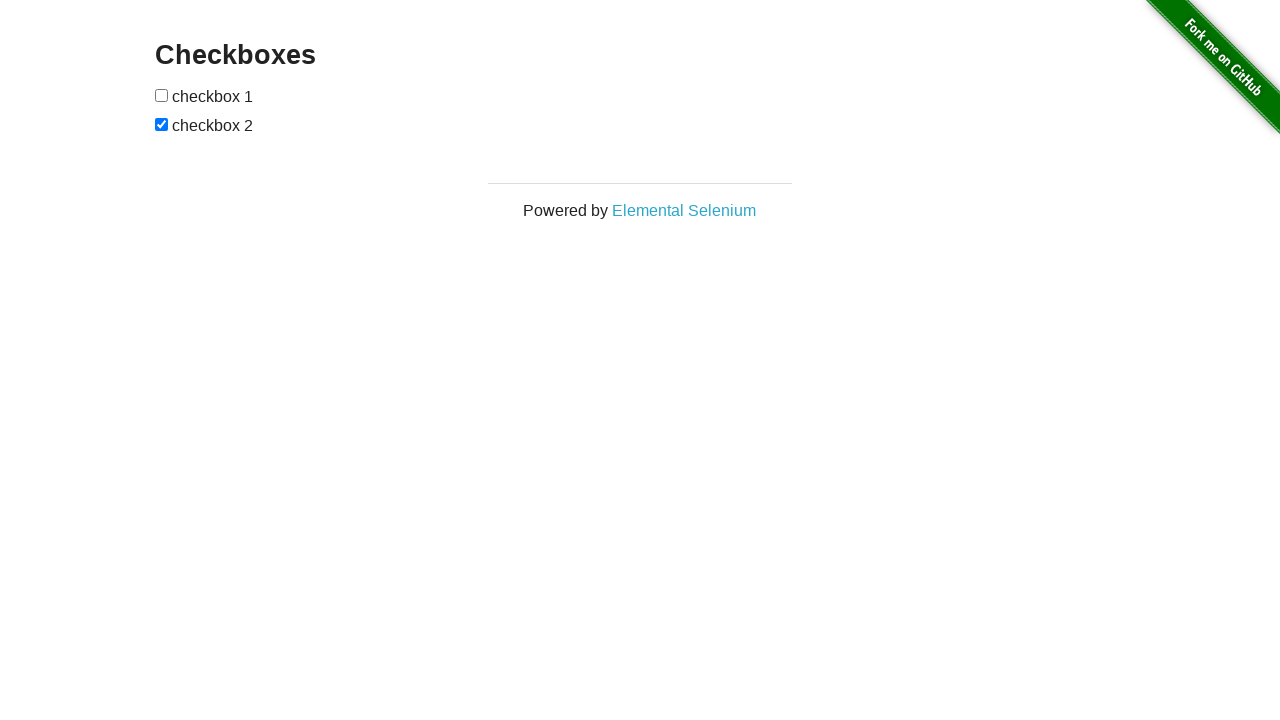

Verified page heading is 'Checkboxes'
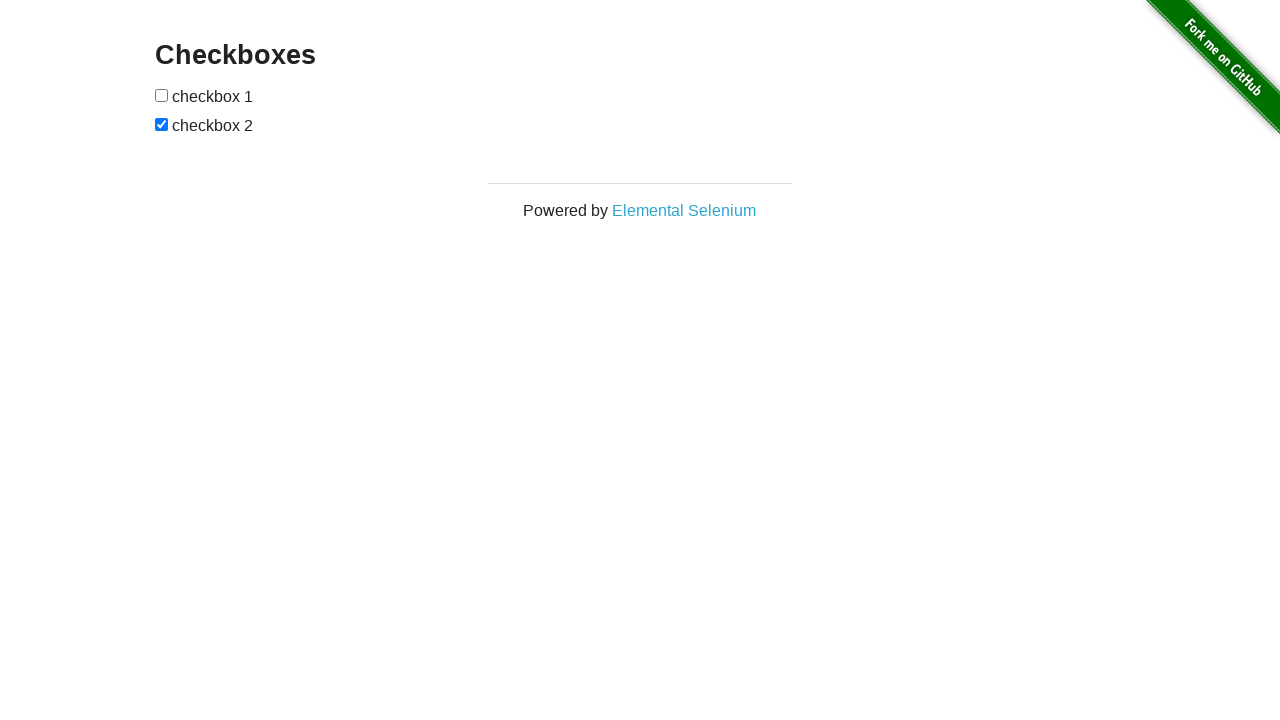

Located checkbox elements on page
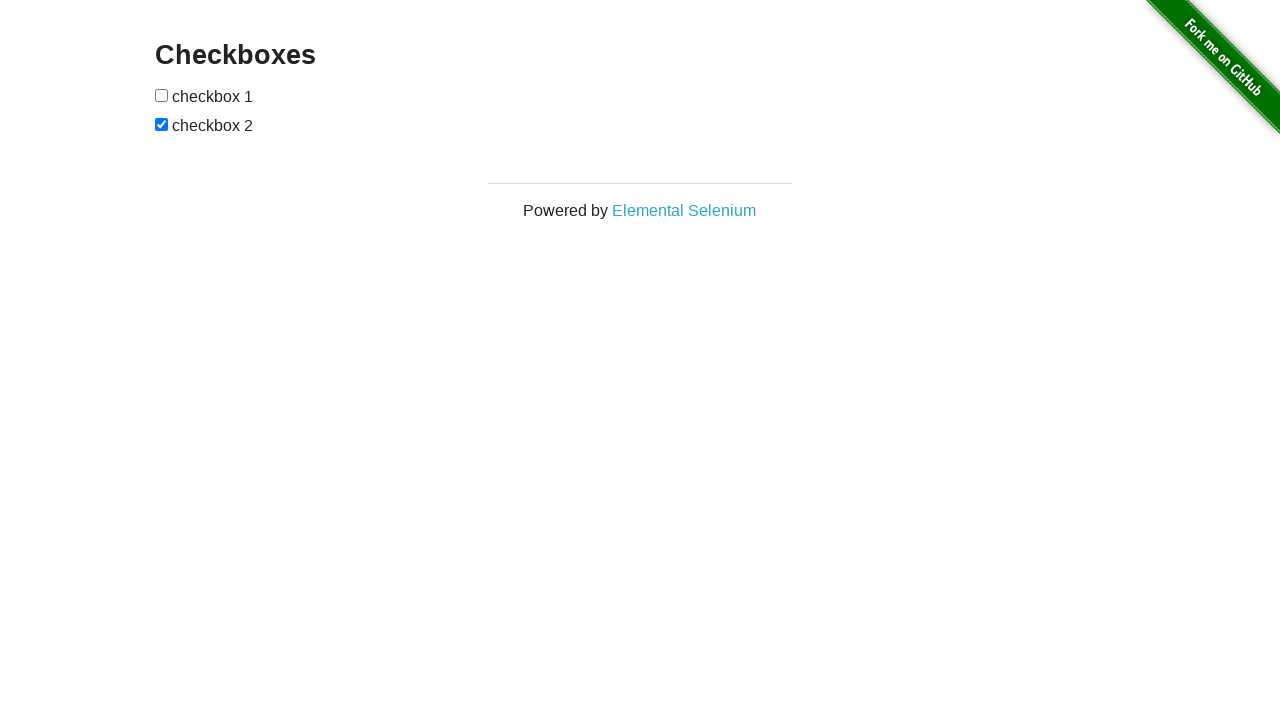

Verified there are exactly 2 checkboxes
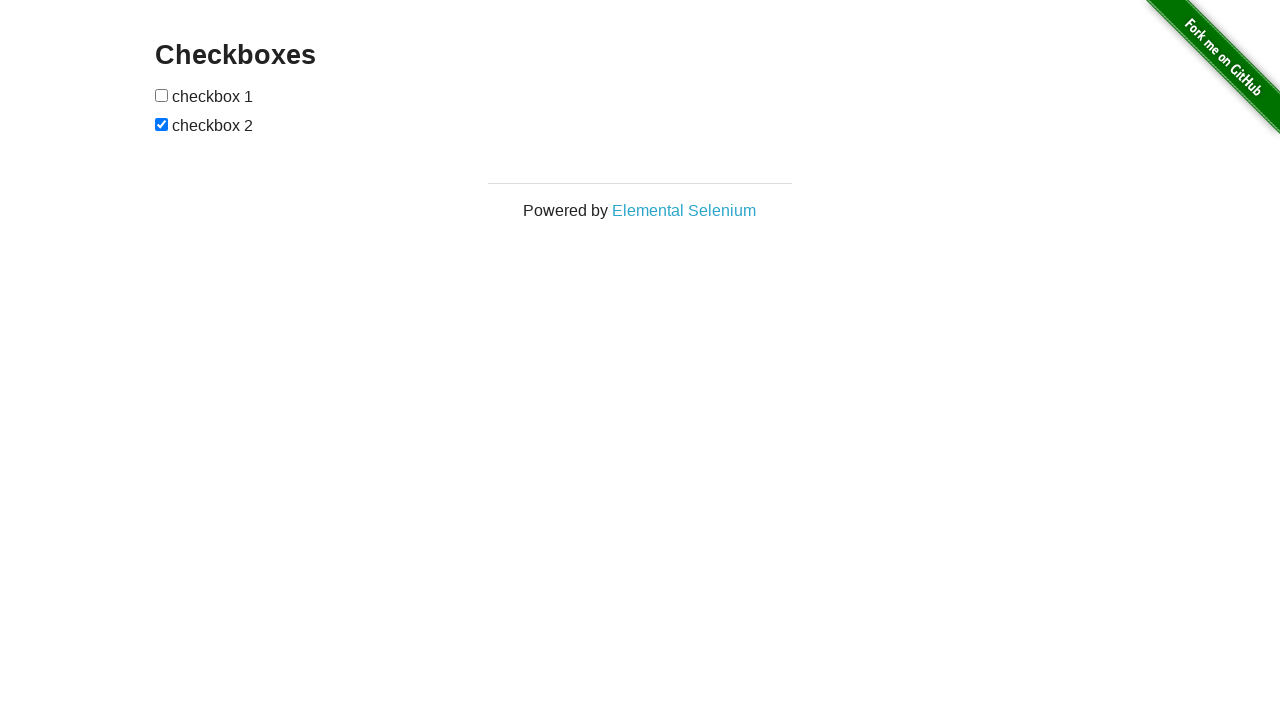

Clicked first checkbox to select it at (162, 95) on input[type='checkbox'] >> nth=0
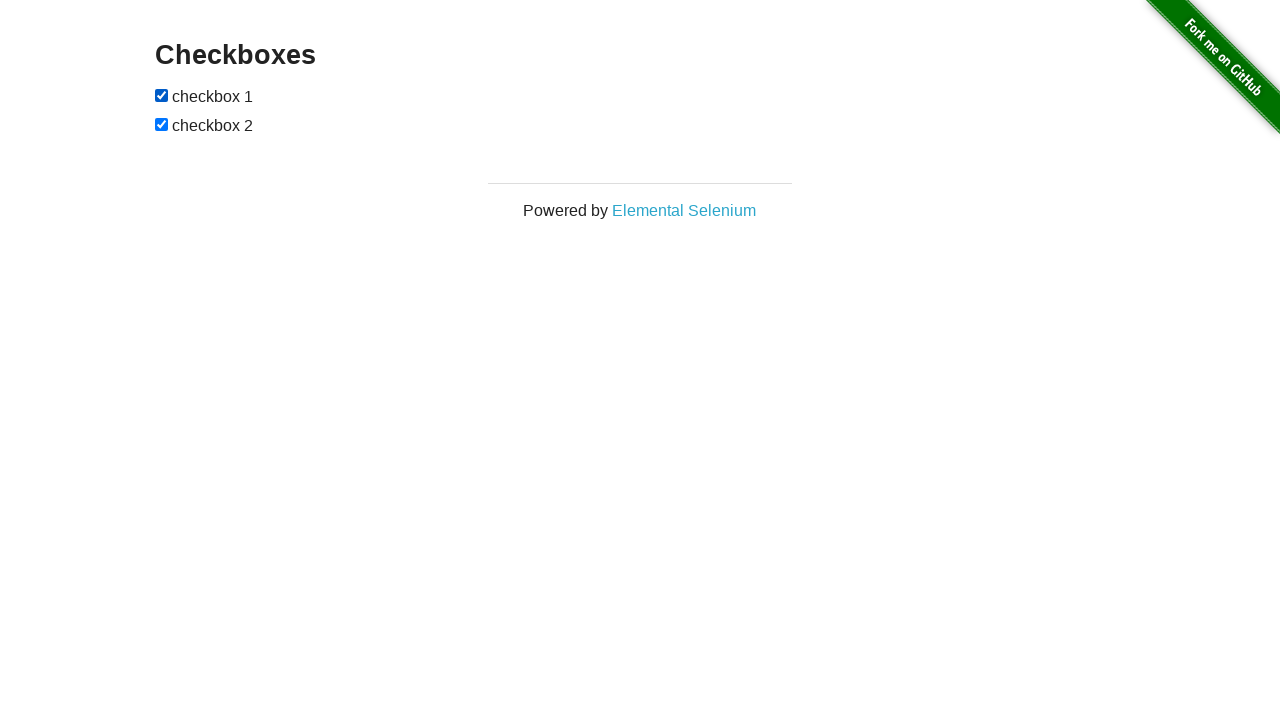

Clicked second checkbox to deselect it at (162, 124) on input[type='checkbox'] >> nth=1
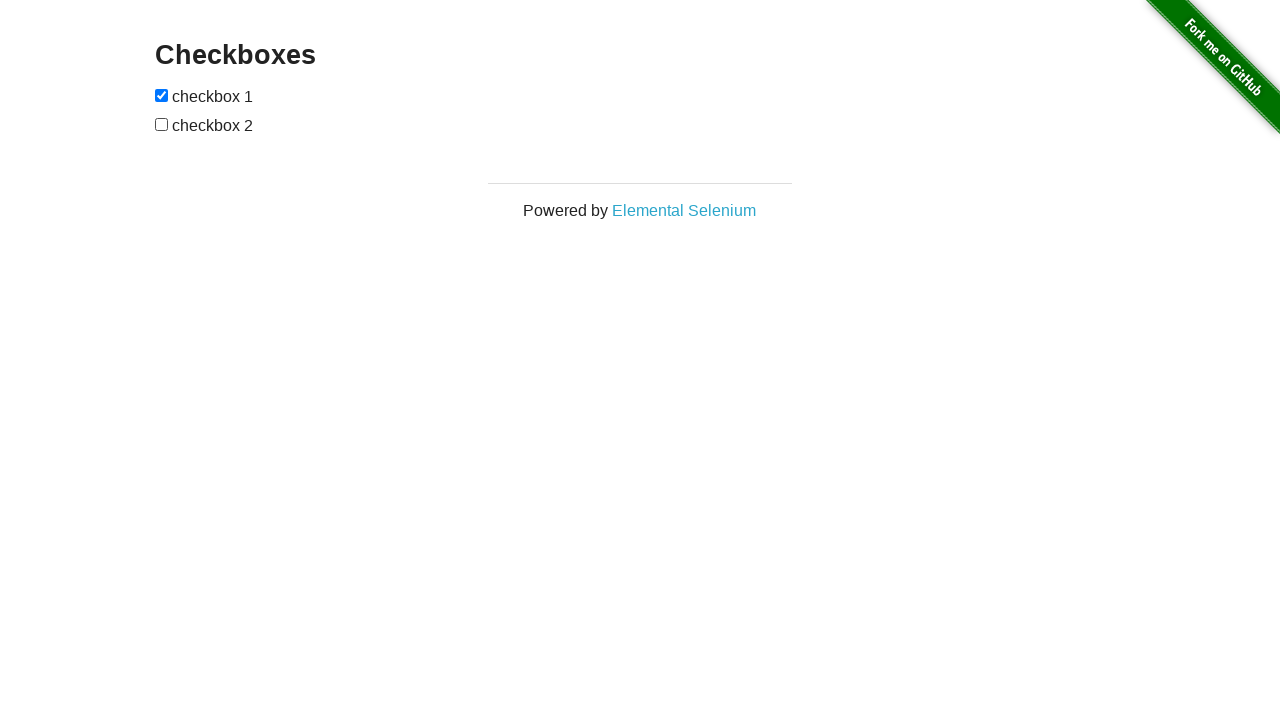

Navigated back using browser back button
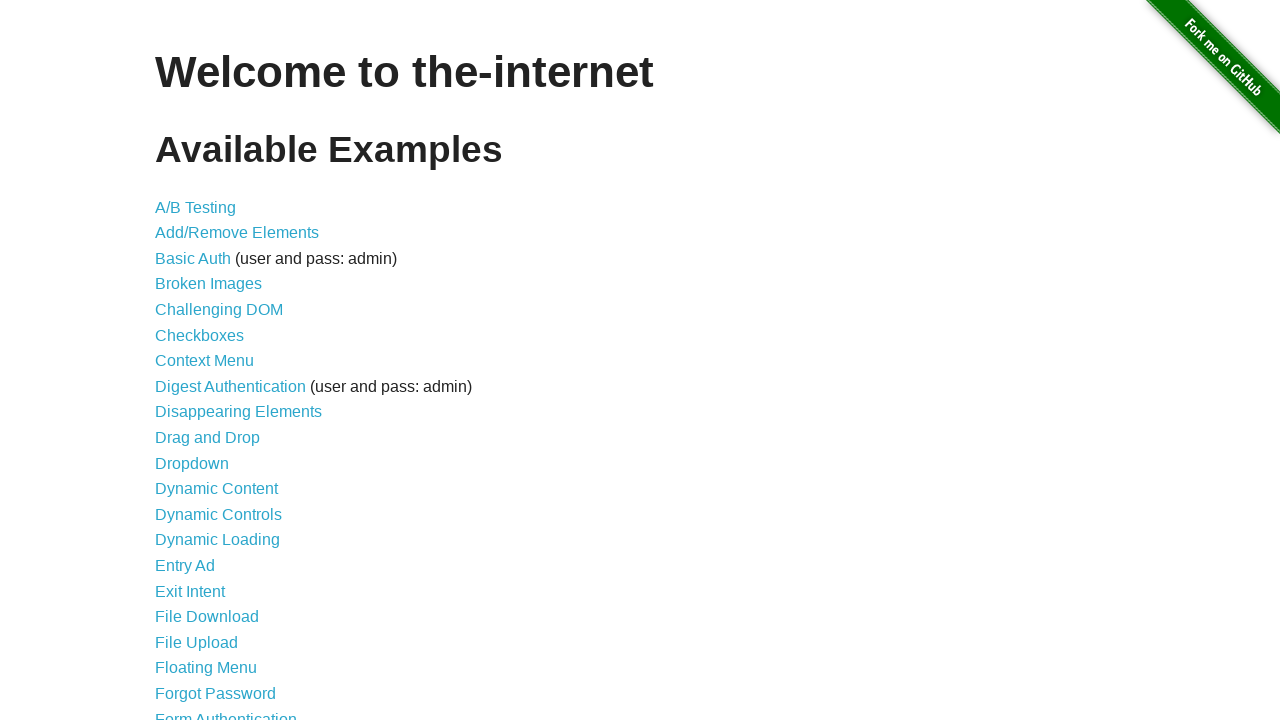

Waited for navigation to home page
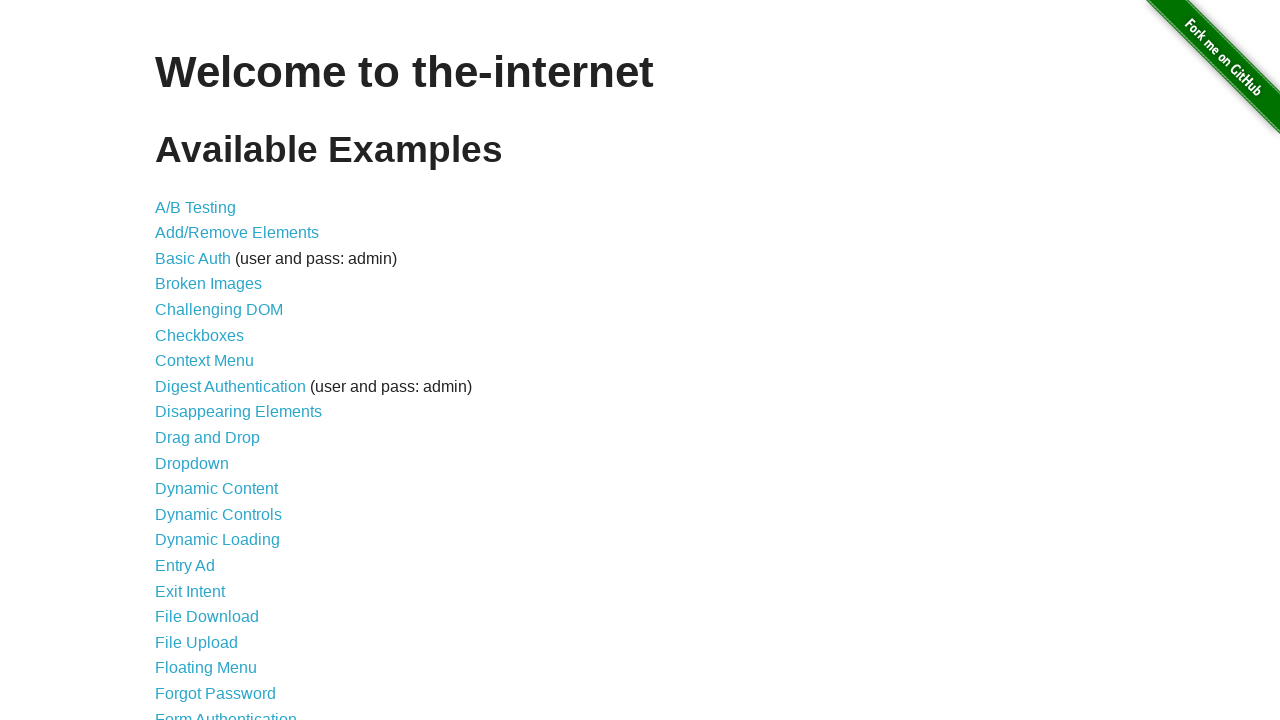

Navigated forward using browser forward button
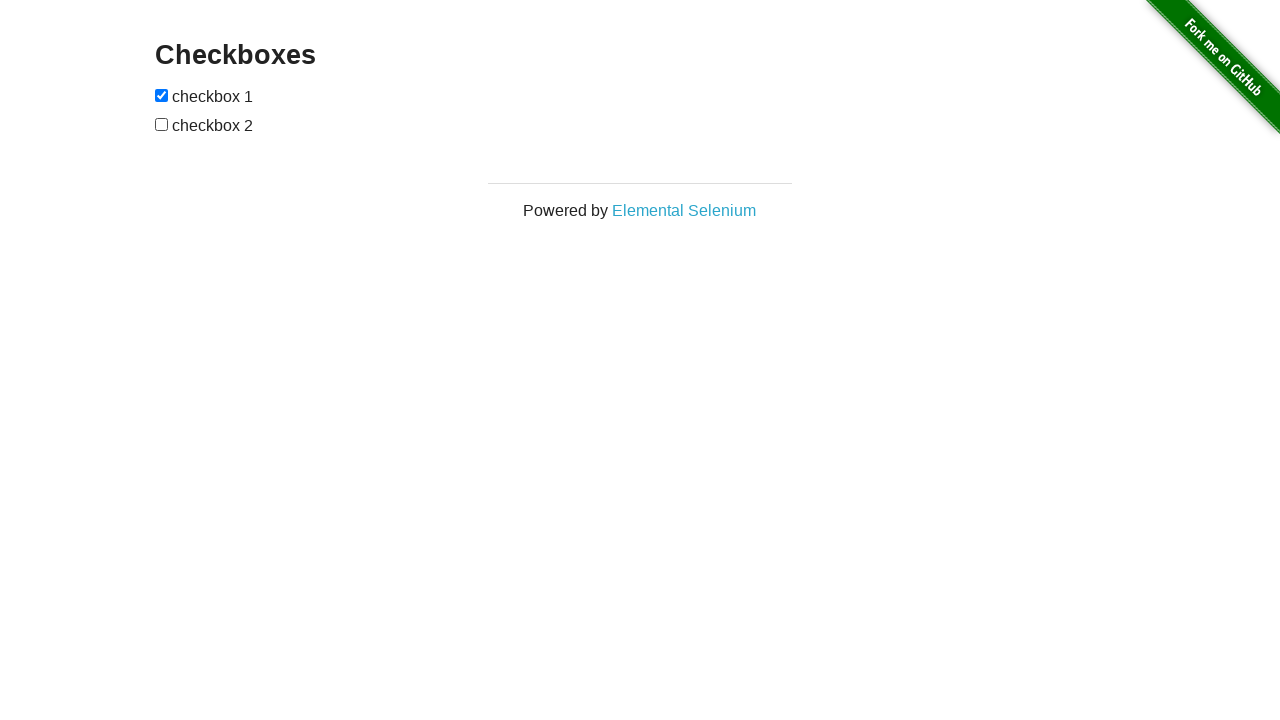

Waited for navigation back to checkboxes page
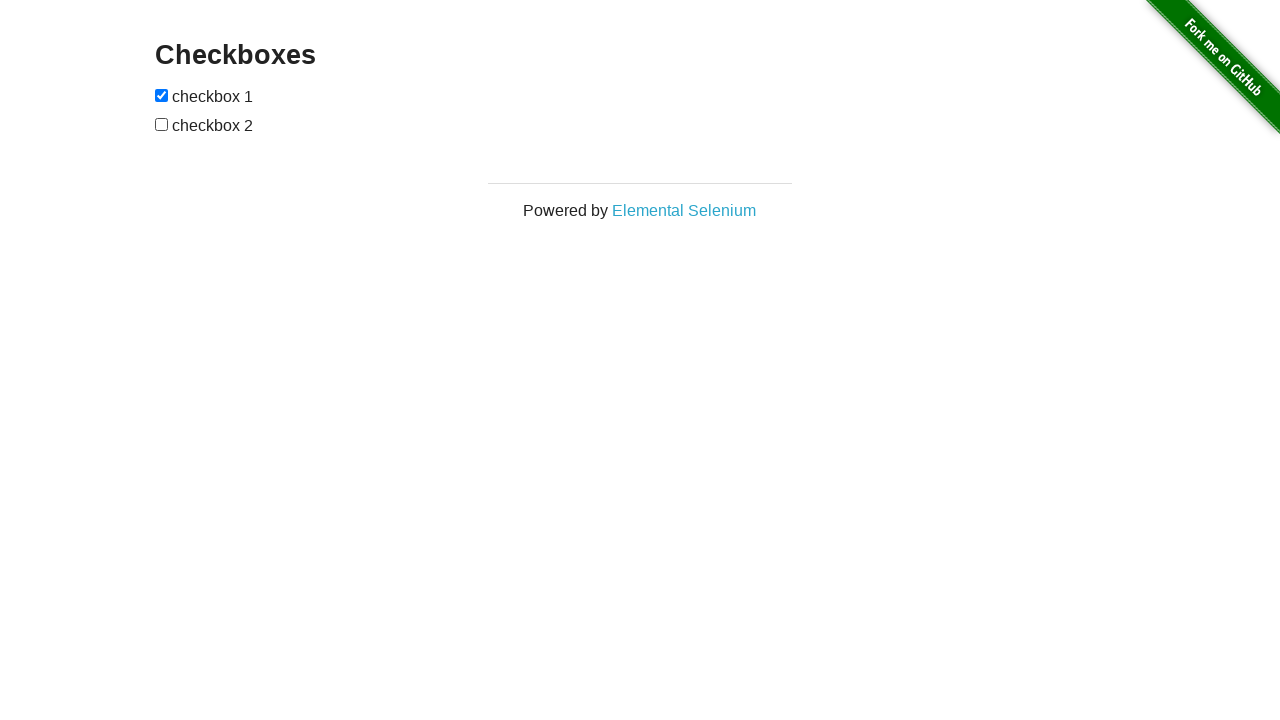

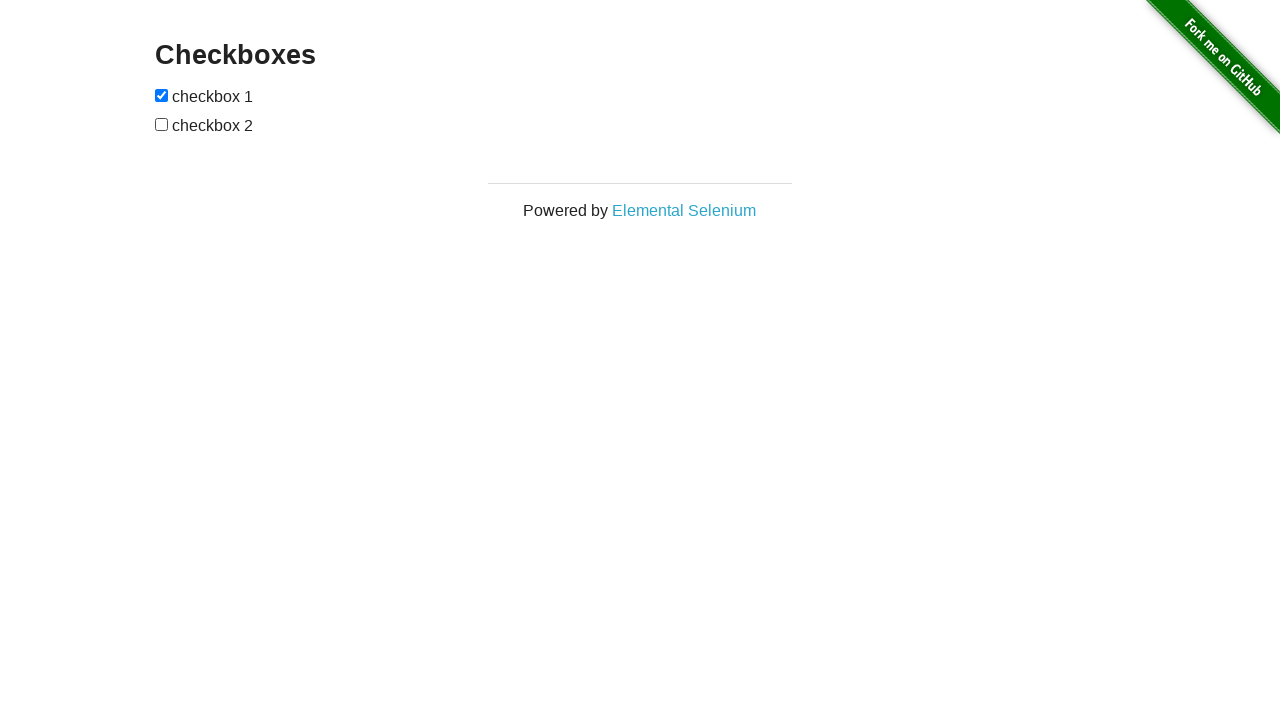